Tests a simple form by entering a message, clicking a button, and verifying the output displays the entered message

Starting URL: https://www.lambdatest.com/selenium-playground/simple-form-demo

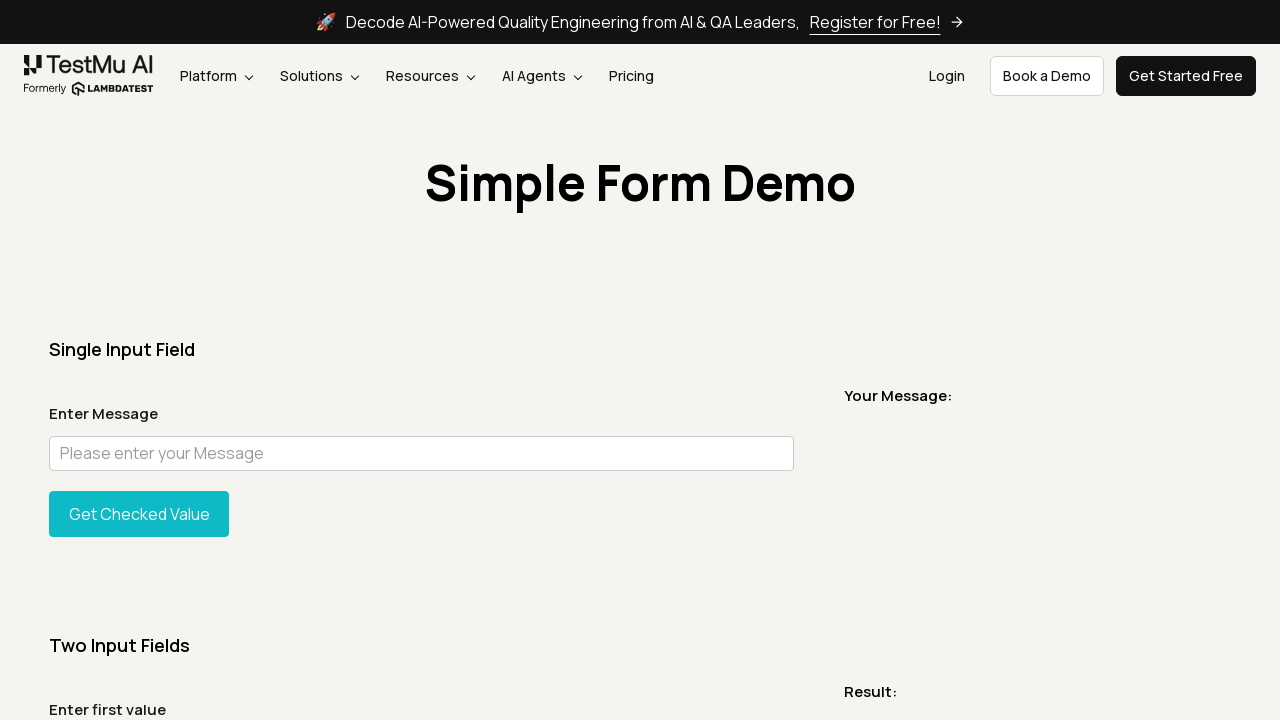

Filled message input field with 'test message' on (//input[@id='user-message'])[1]
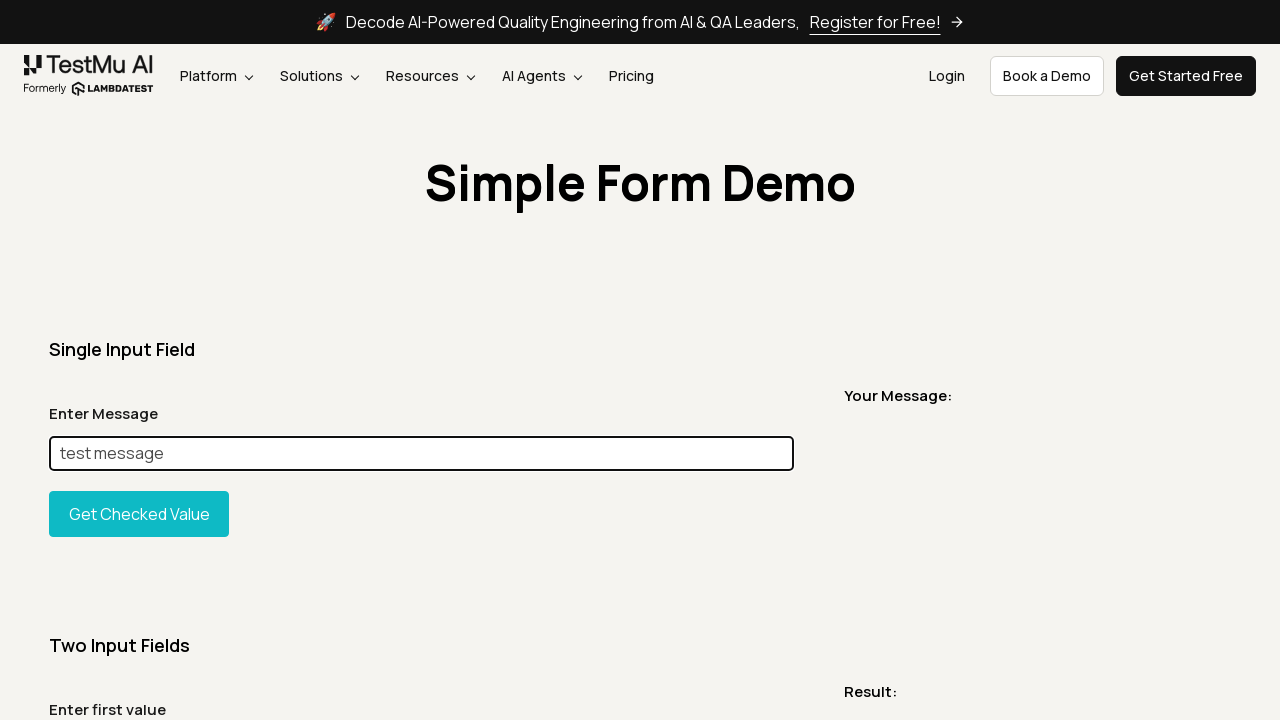

Clicked 'Show Message' button at (139, 514) on #showInput
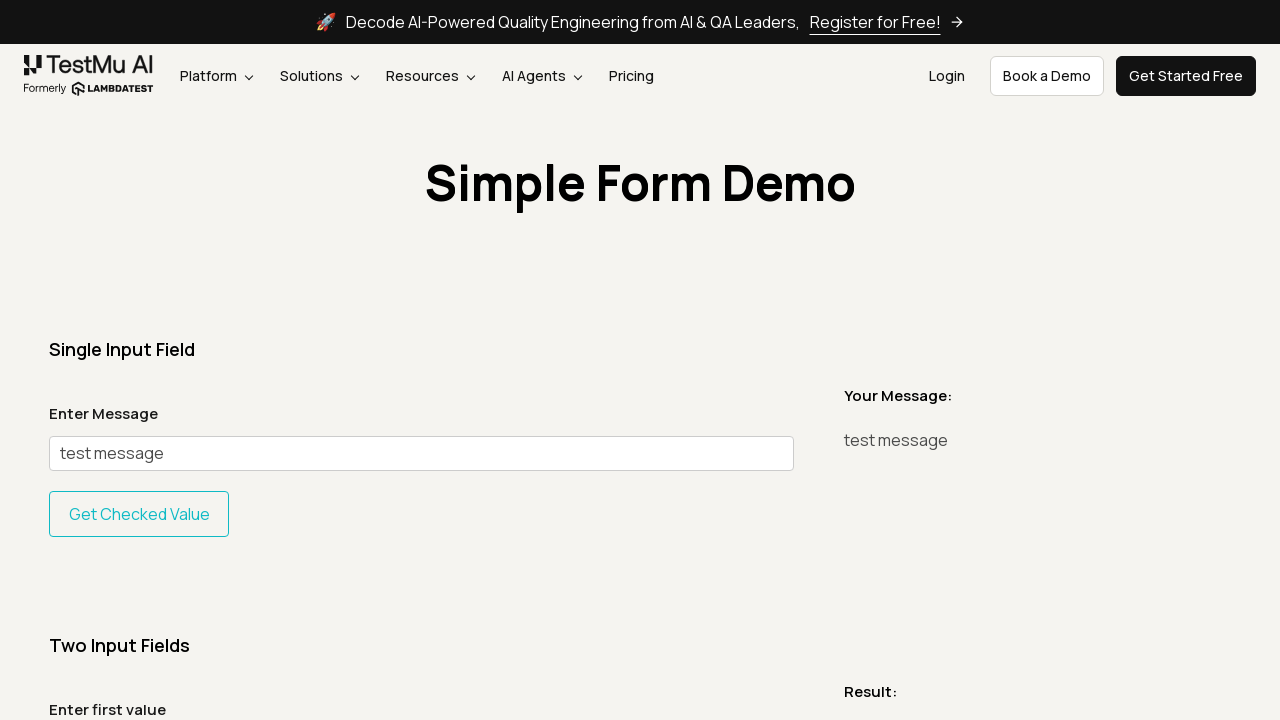

Output message appeared on the page
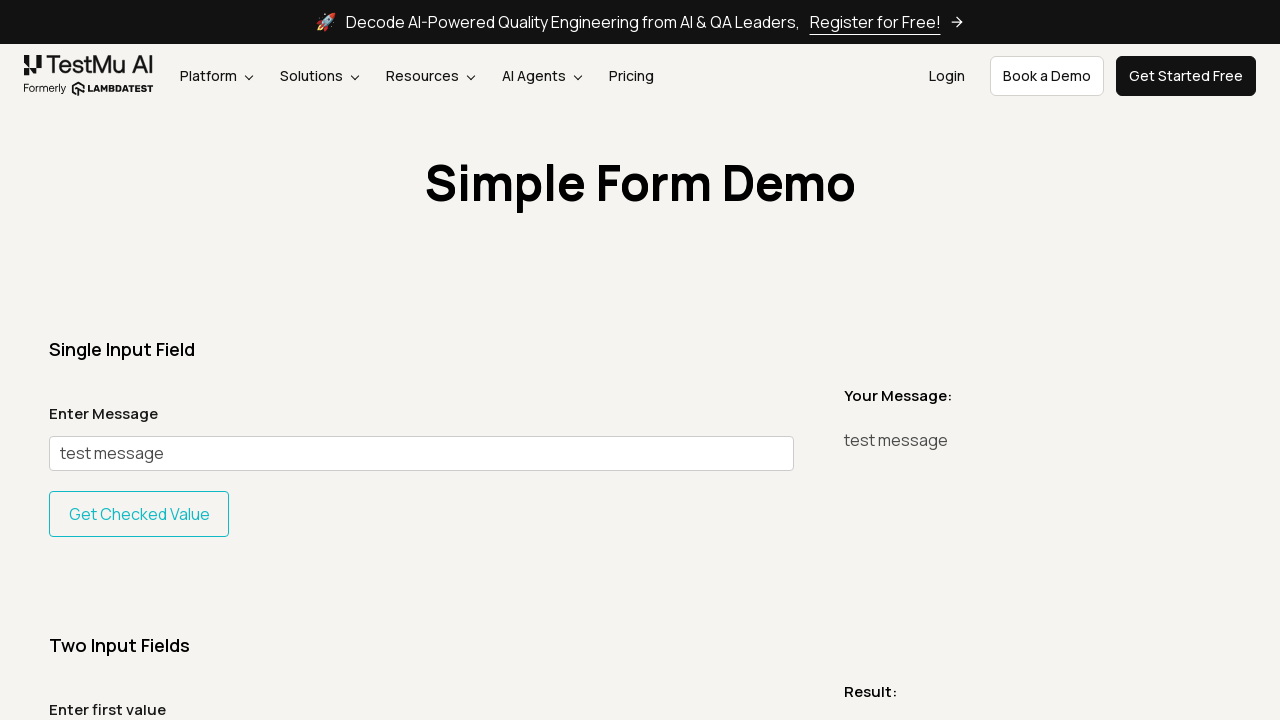

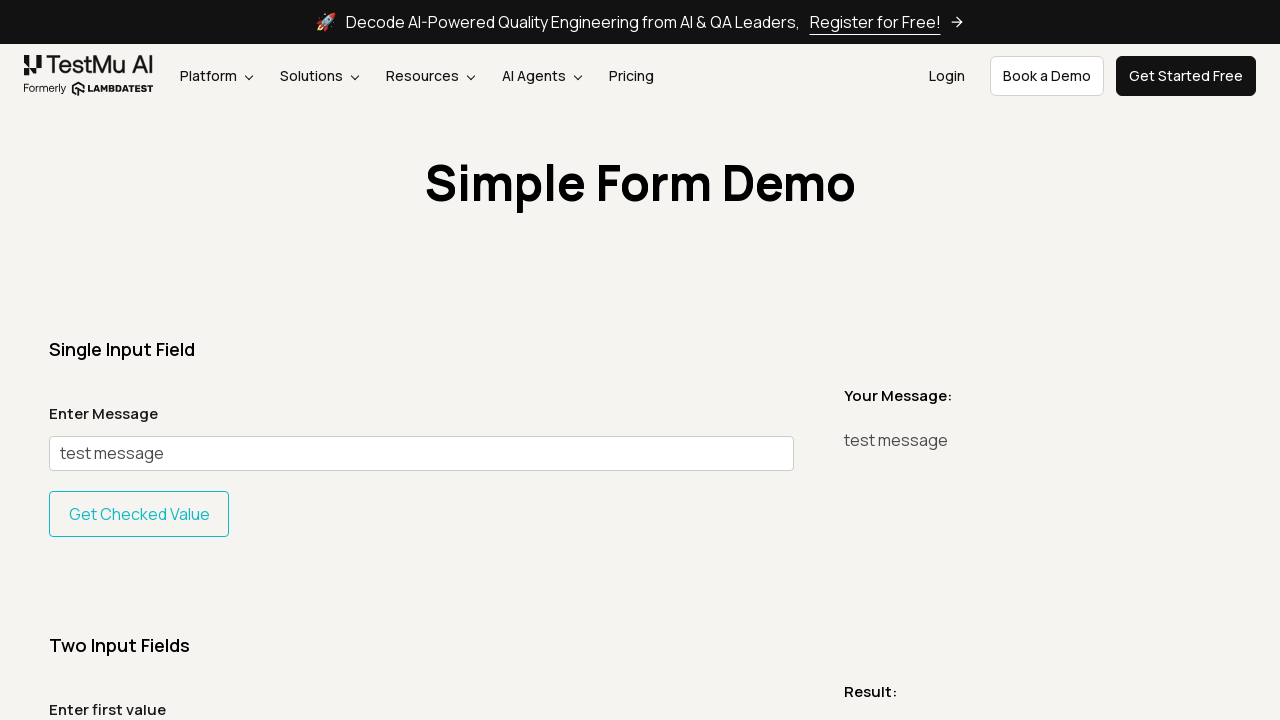